Tests dropdown selection functionality by selecting "doc 2" option from a dropdown menu on the Omayo blog test page

Starting URL: https://omayo.blogspot.com/

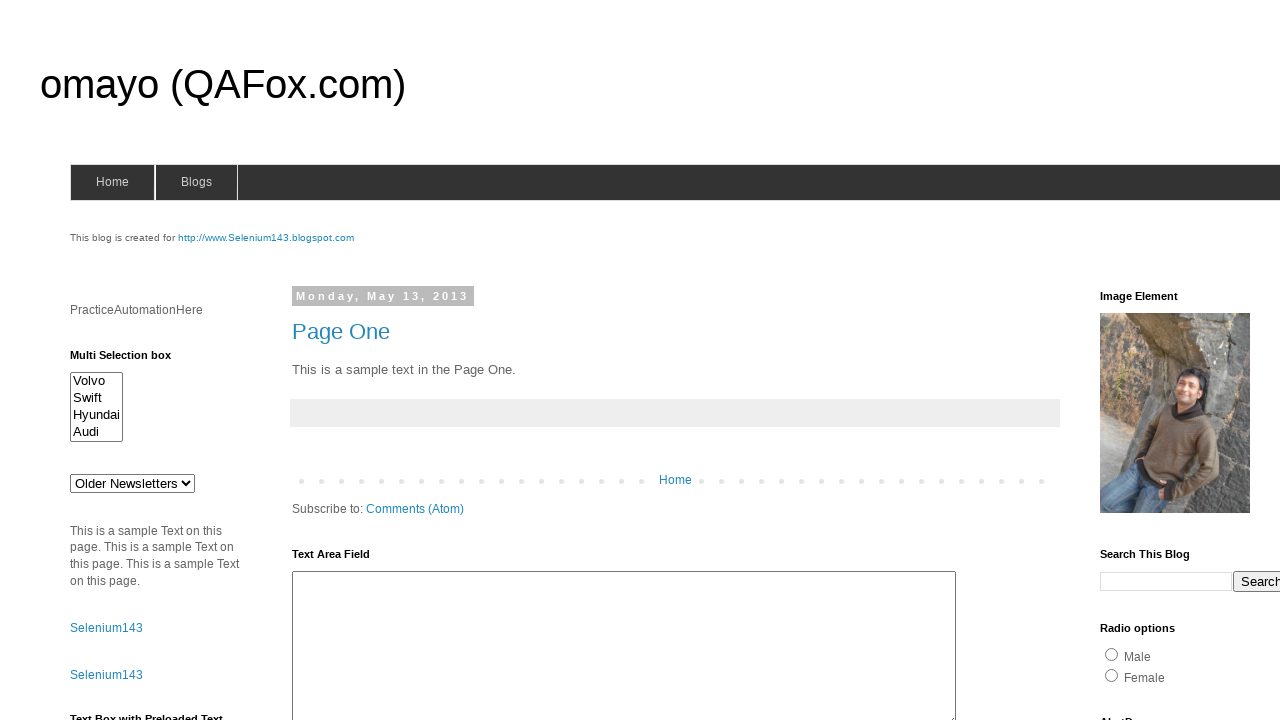

Selected 'doc 2' option from dropdown menu on #drop1
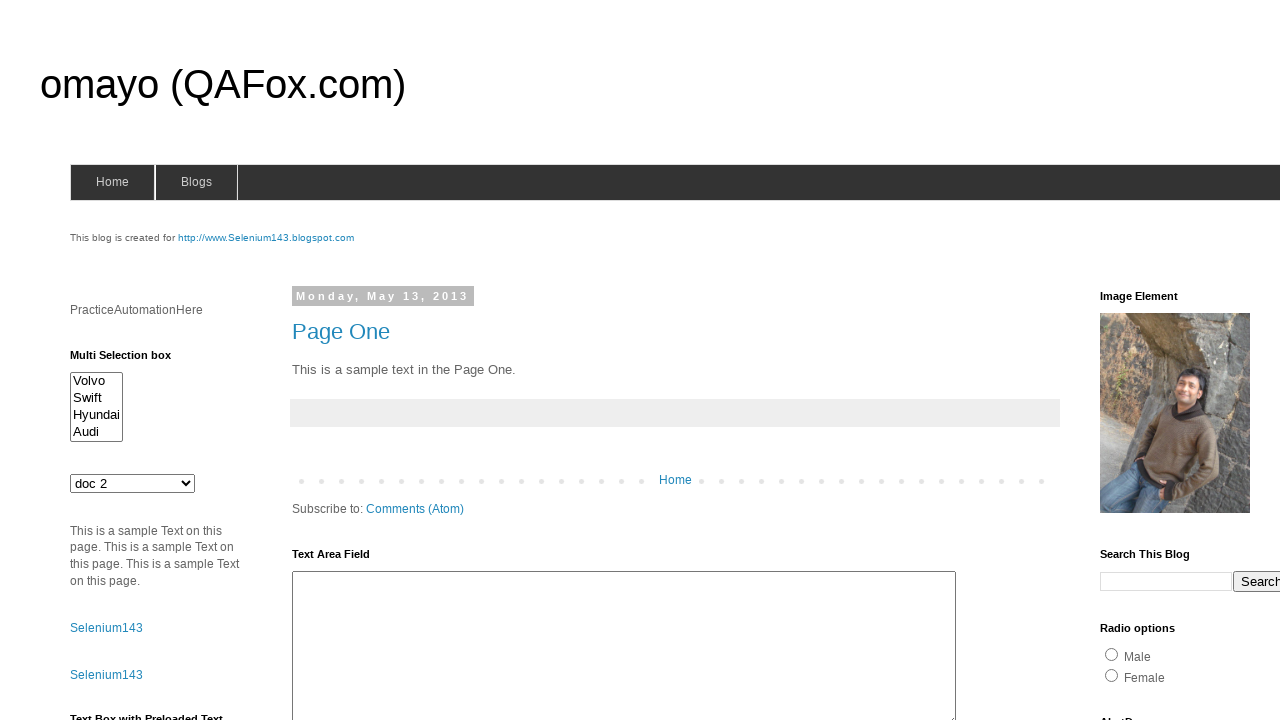

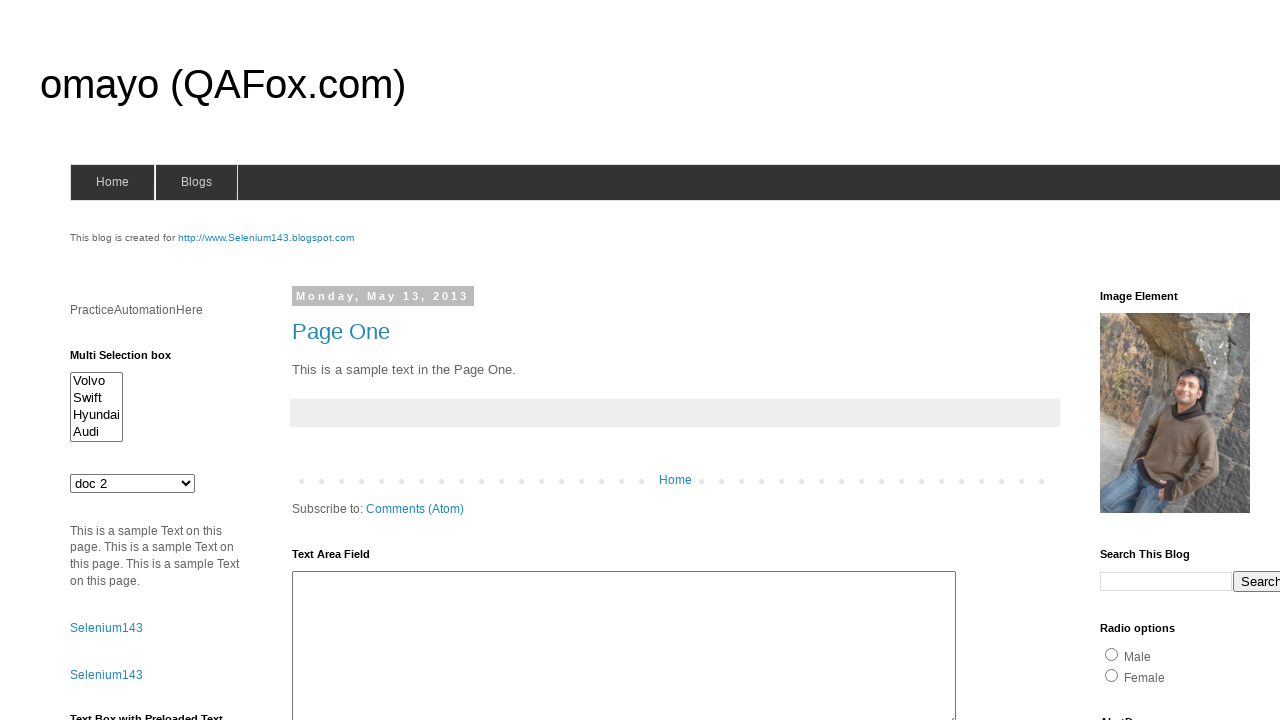